Tests radio button functionality by selecting various options including beverage preference, working environment, seasonal choices, and meal selection, while also toggling visibility of certain radio button groups

Starting URL: https://syntaxprojects.com/basic-radiobutton-demo-homework.php

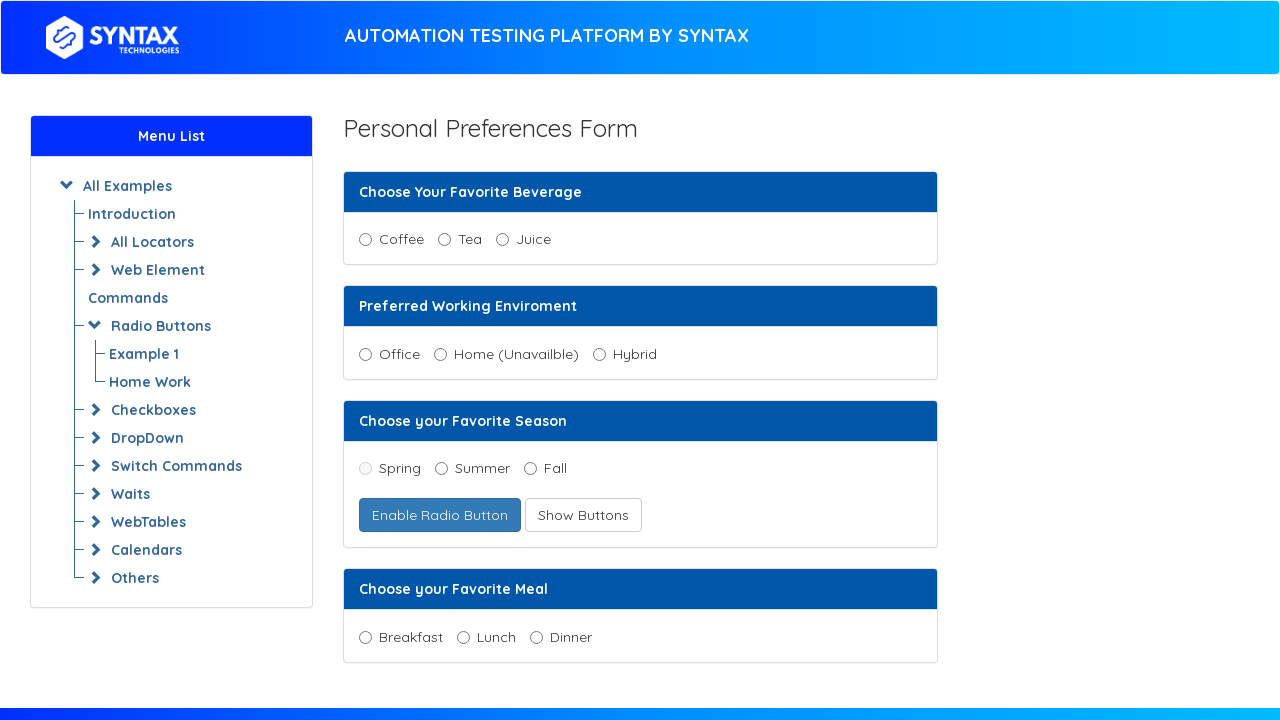

Selected 'Juice' beverage option at (502, 240) on input[value='Juice']
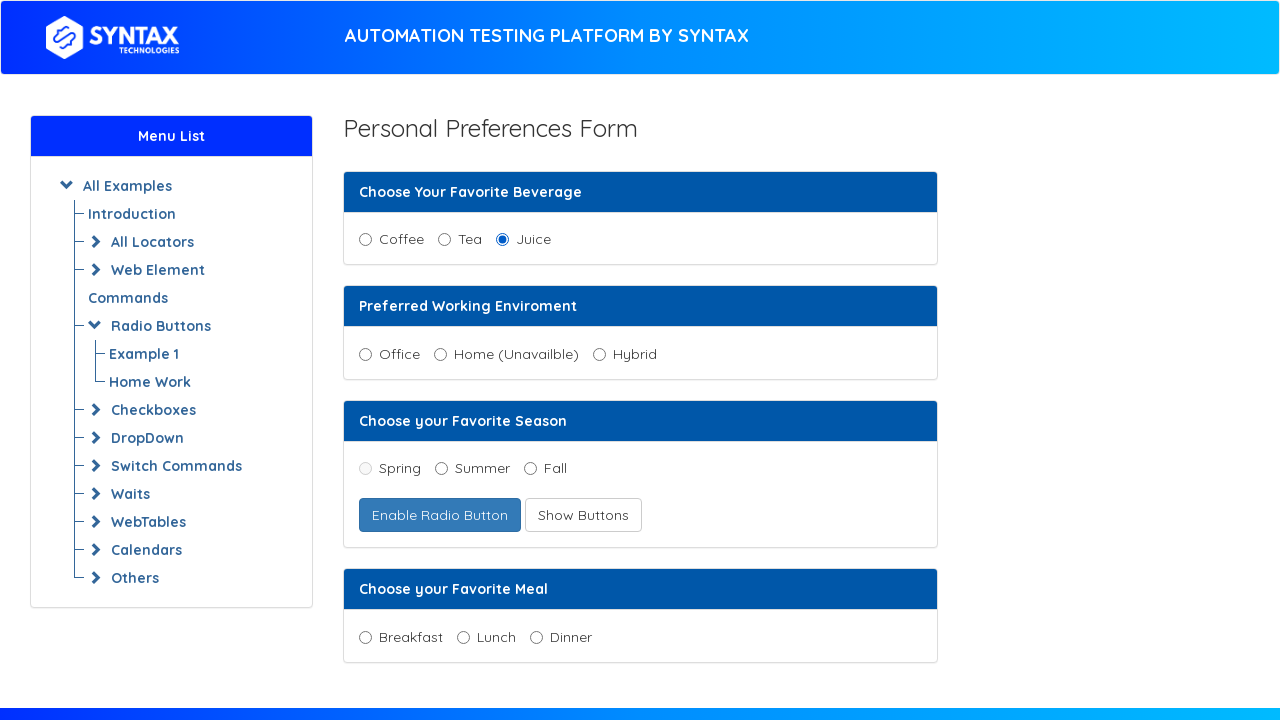

Selected 'hybrid' working environment at (599, 354) on input[name='working_enviroment'][value='hybrid']
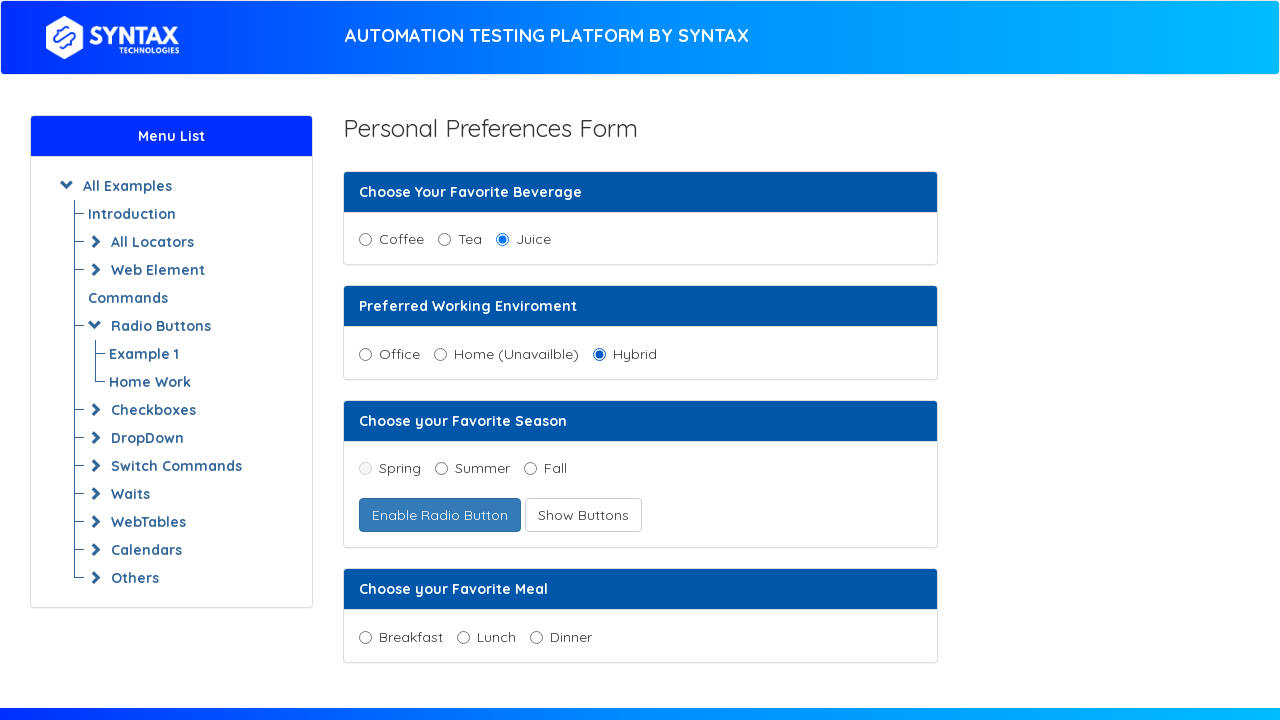

Clicked button to enable fruit radio buttons at (440, 515) on button#enabledFruitradio
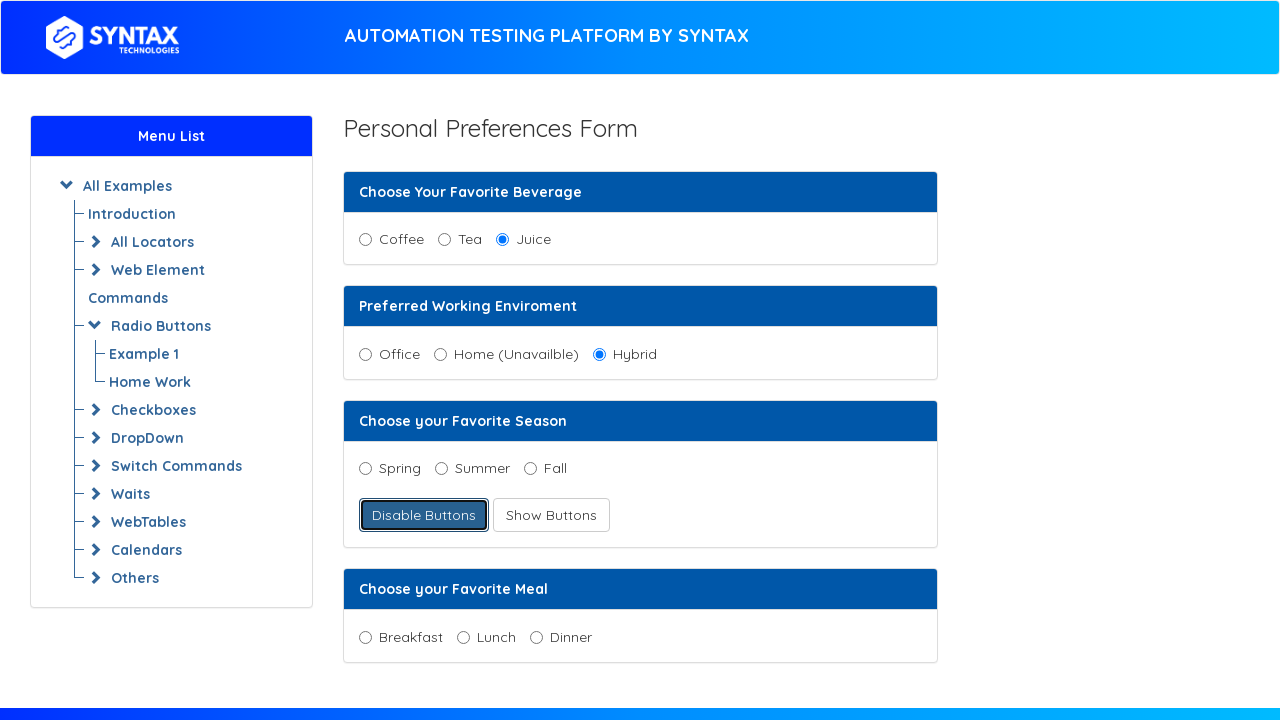

Selected 'spring' season option at (365, 469) on input[name='season'][value='spring']
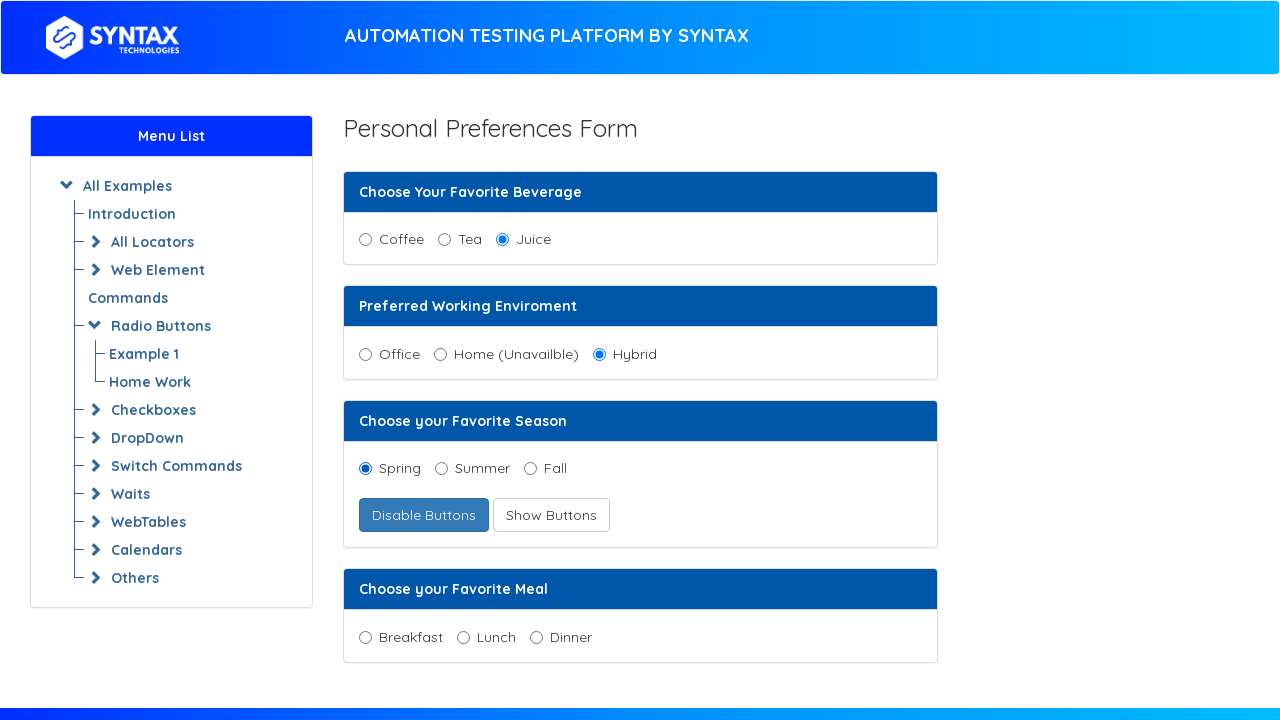

Clicked button to show hidden radio buttons at (551, 515) on button#showRadioButtons
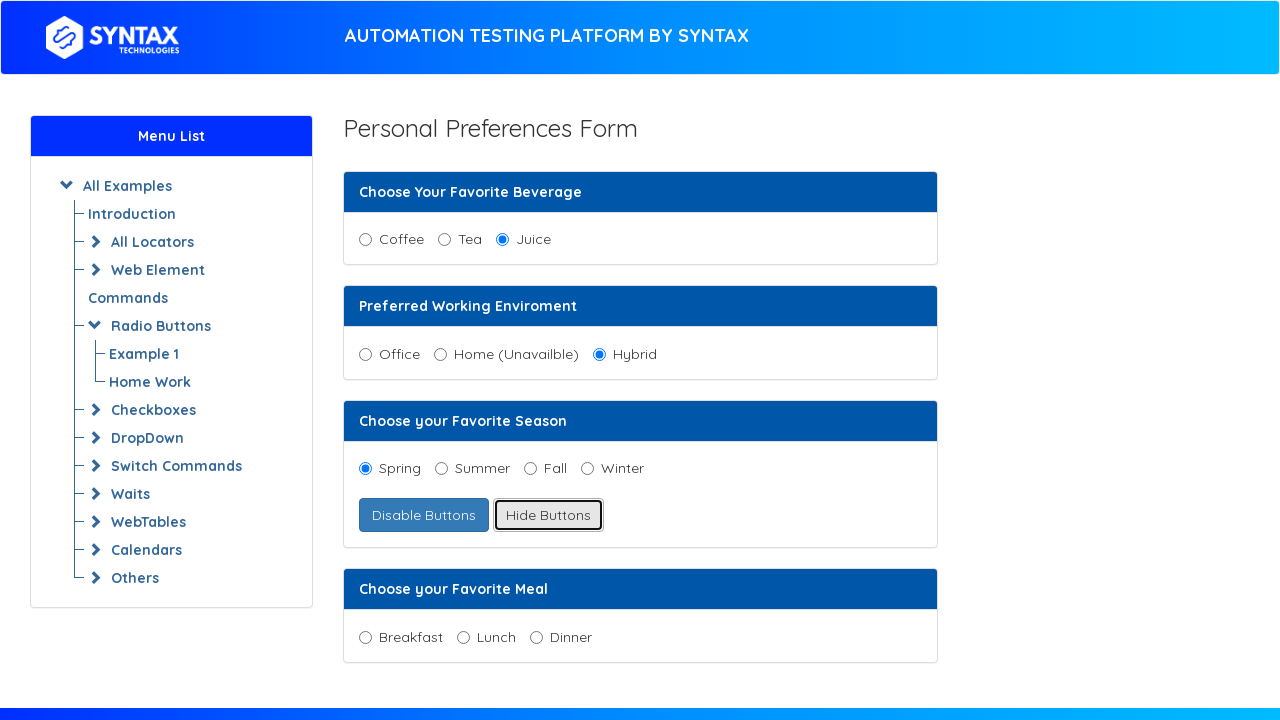

Located winter radio button element
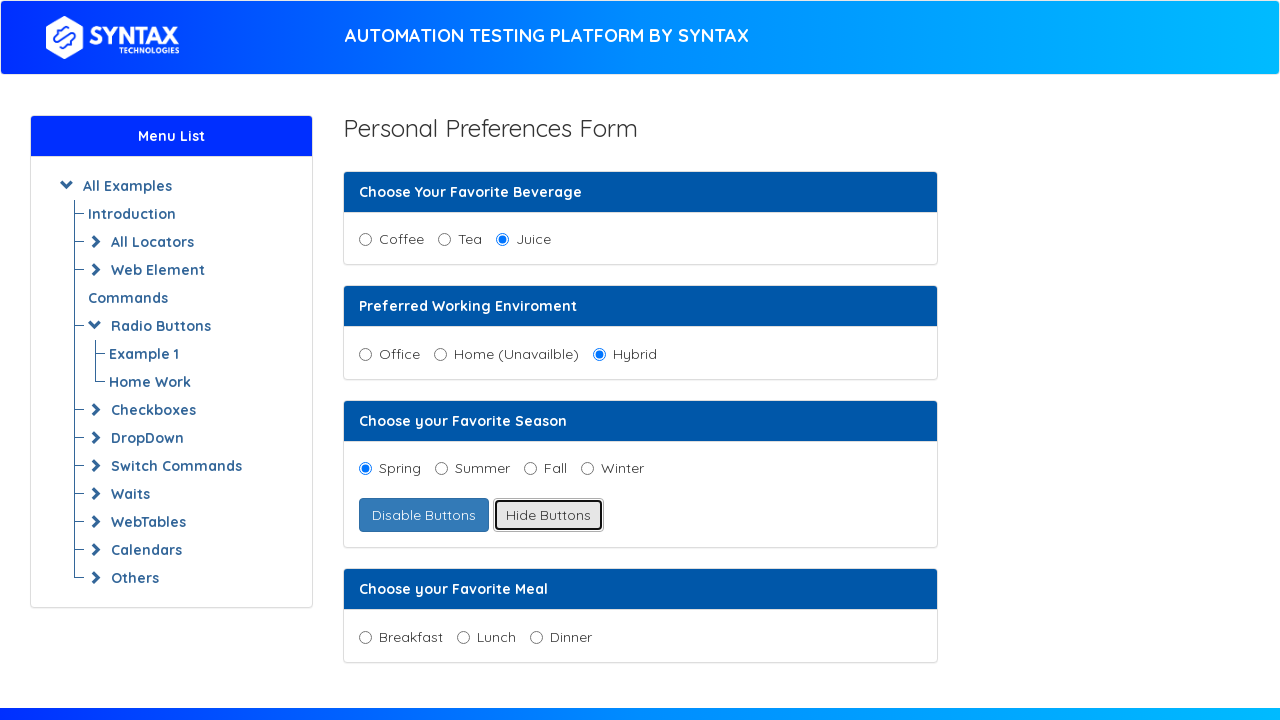

Verified winter radio button is visible and enabled
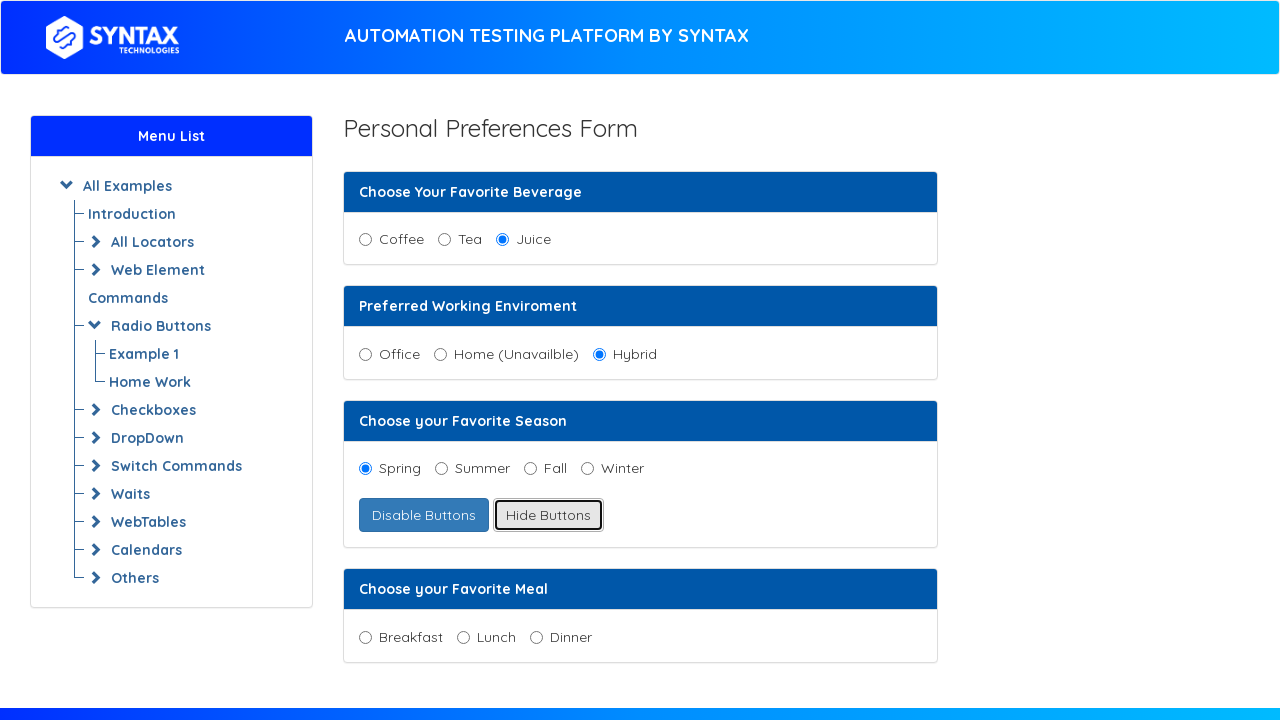

Selected 'lunch' meal option at (463, 637) on input[name='meal'][value='lunch']
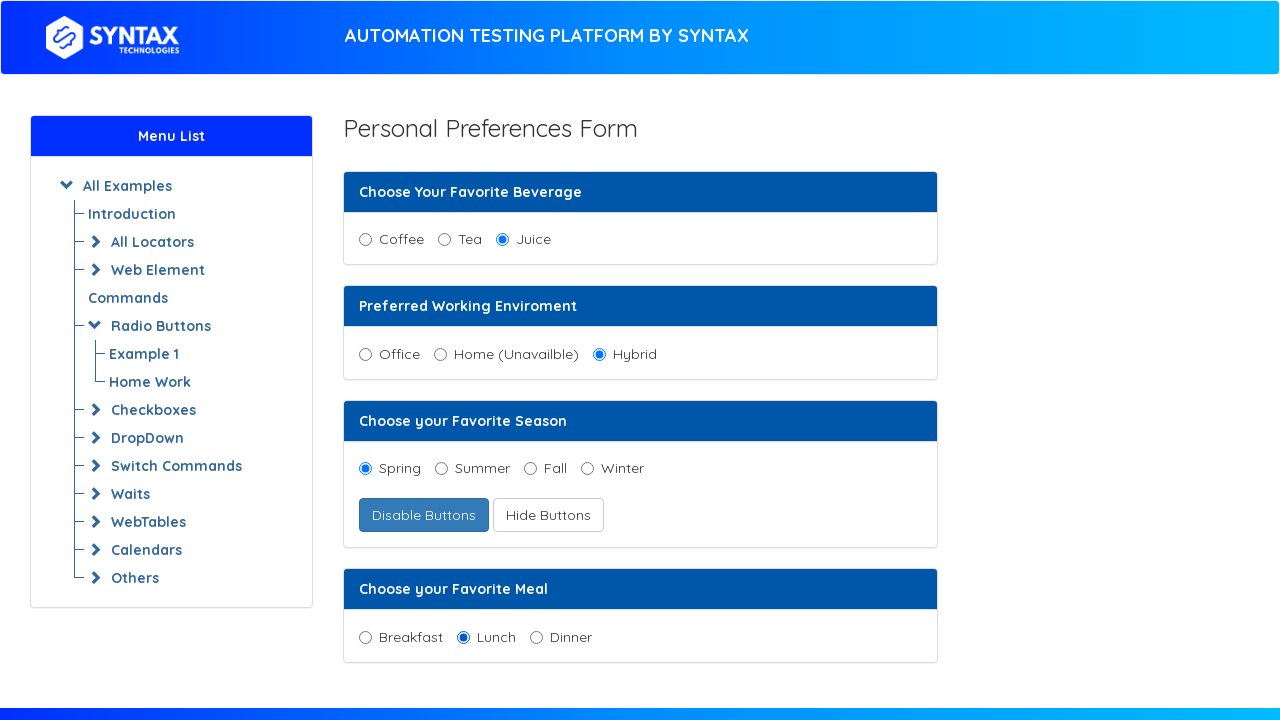

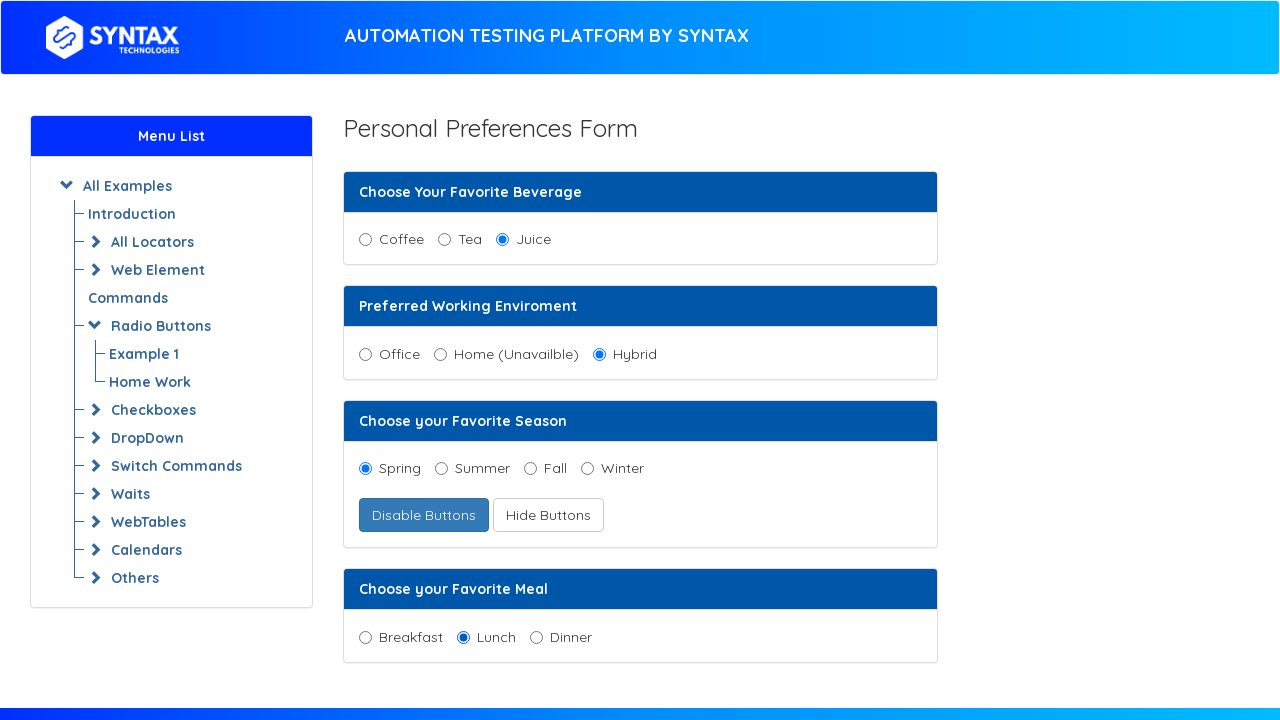